Tests the promo code functionality on an e-commerce demo site by selecting a product (Demo eBook), opening the cart modal, and applying a promo code.

Starting URL: https://shopdemo.fatfreeshop.com/?

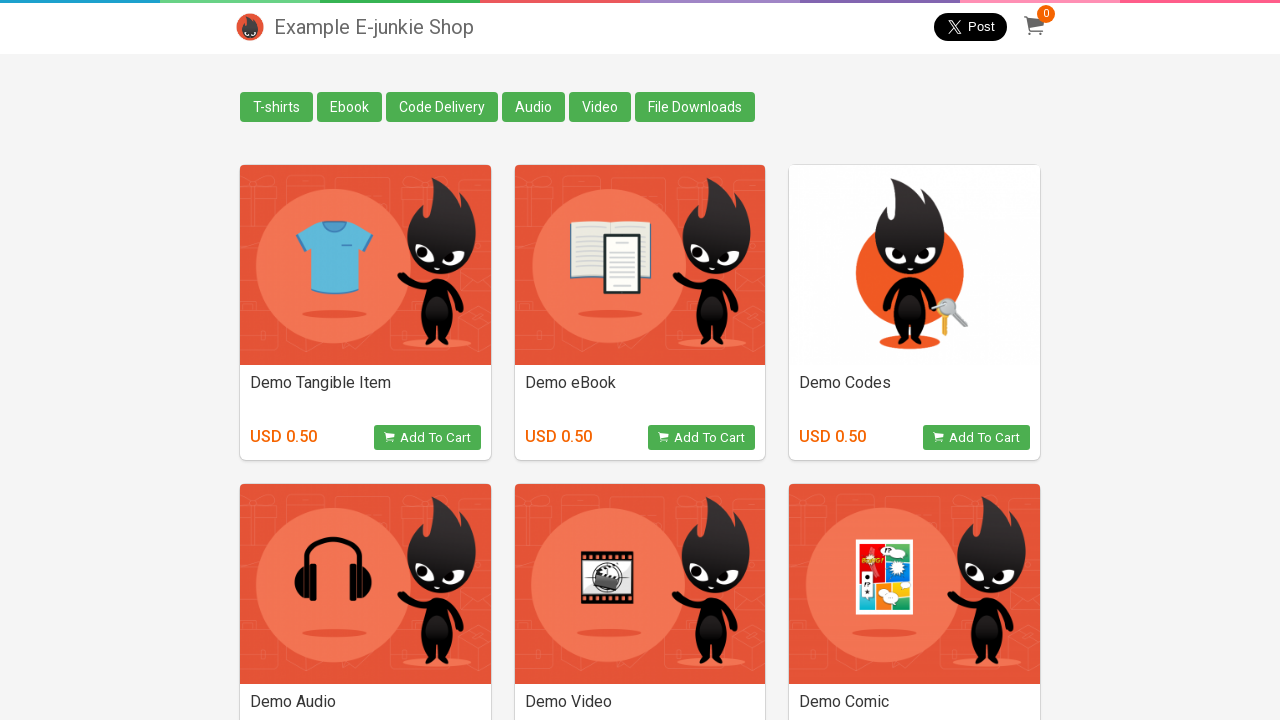

Located all product boxes on the page
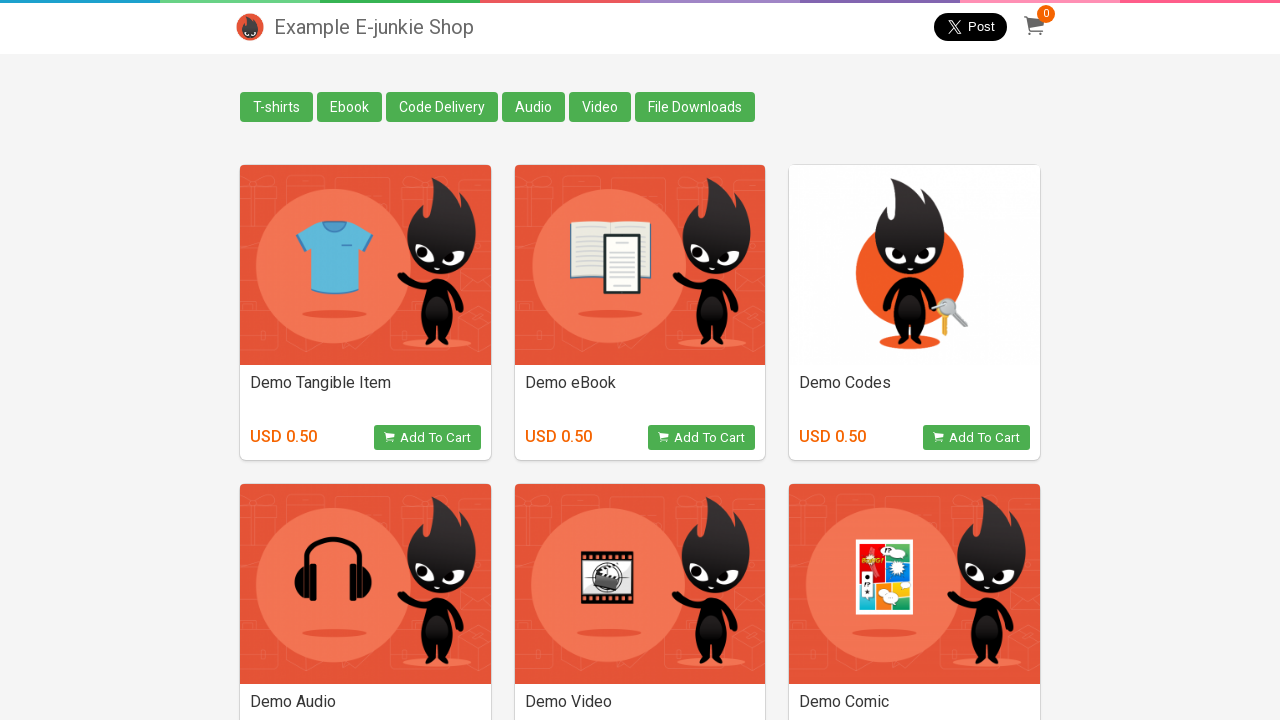

Clicked 'View Product' button for Demo eBook at (702, 438) on div.box >> nth=1 >> button.view_product
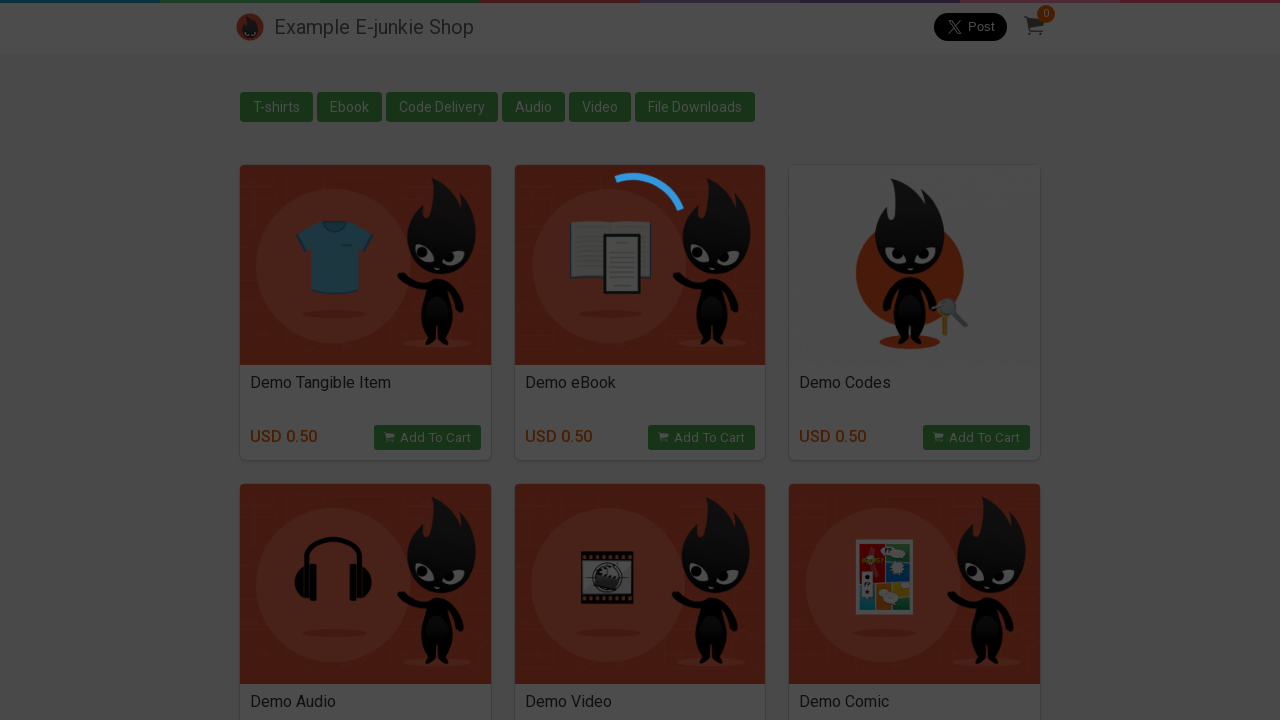

Cart modal iframe loaded
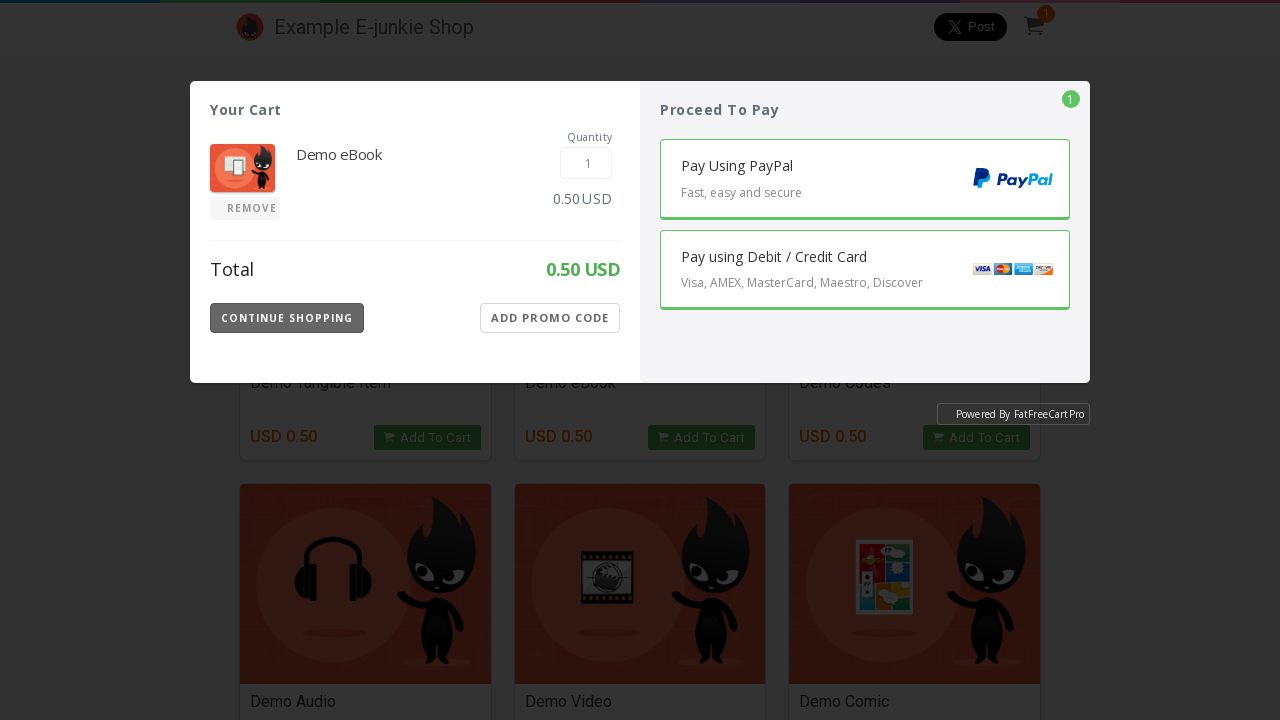

Switched to cart modal iframe
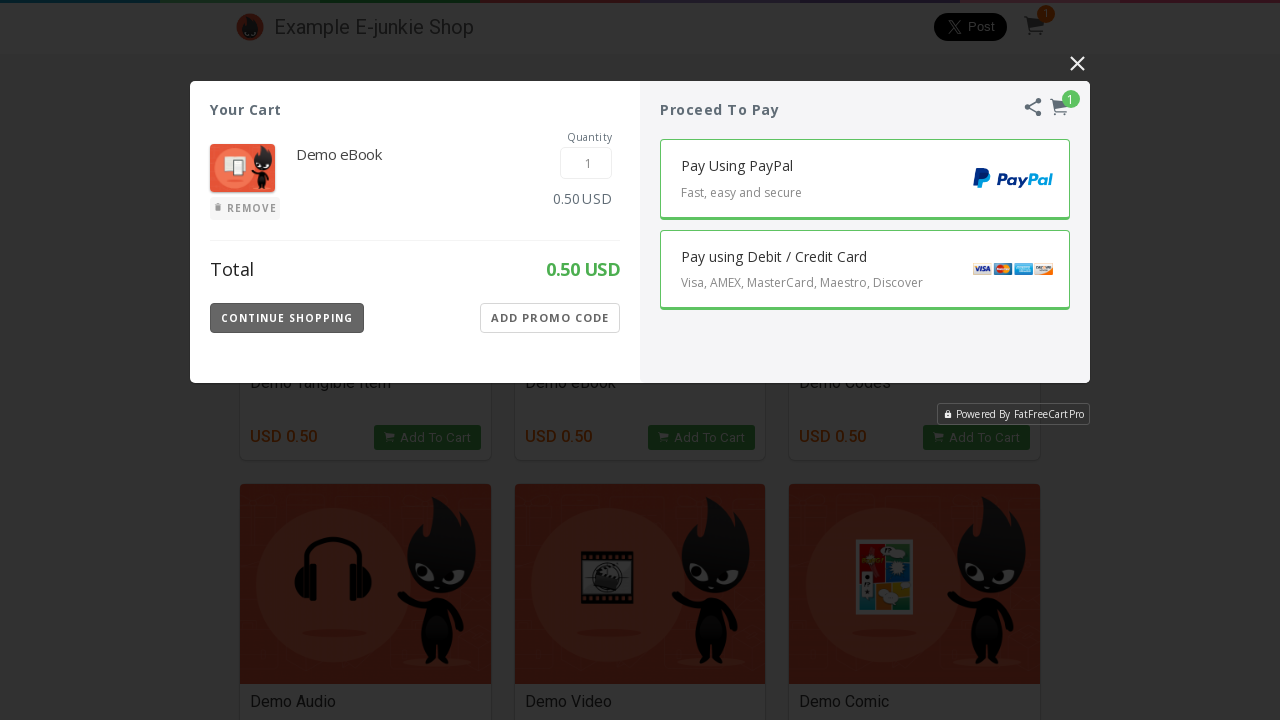

Clicked 'Add Promo Code' button at (550, 318) on iframe.EJIframeV3 >> internal:control=enter-frame >> button.Apply-Button.Show-Pr
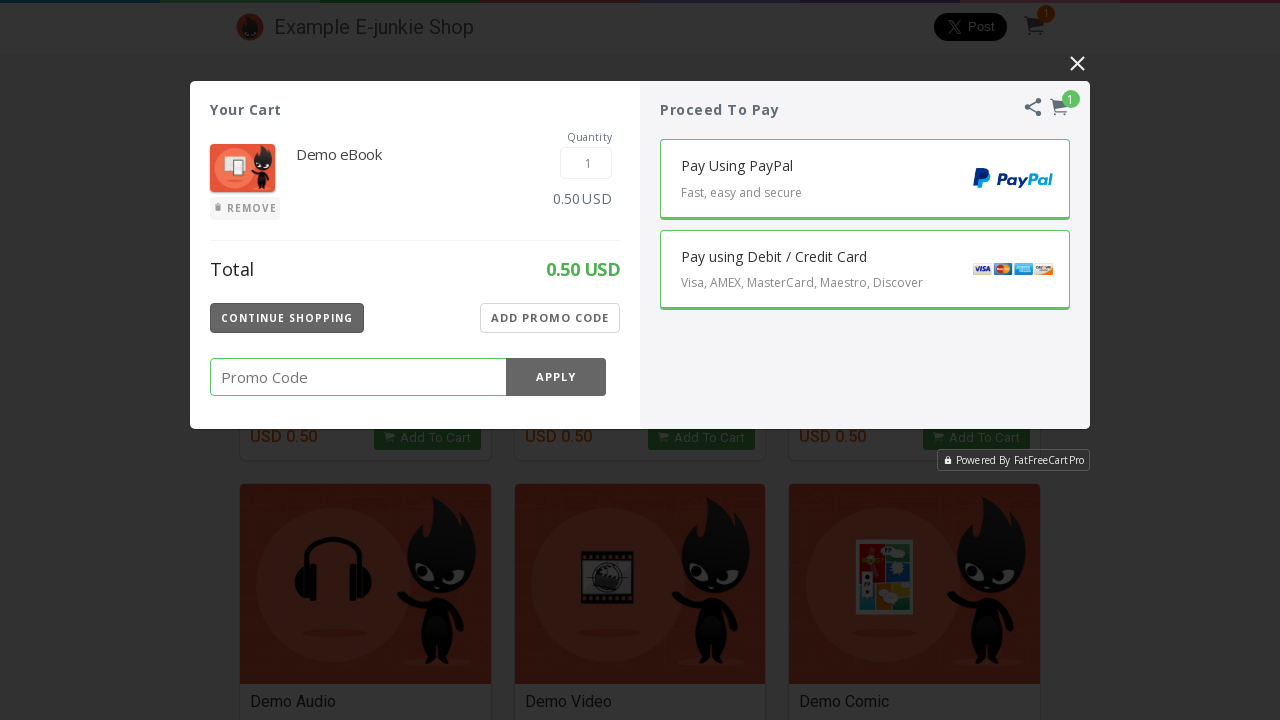

Entered promo code '123456' in the promo code field on iframe.EJIframeV3 >> internal:control=enter-frame >> input.Promo-Code-Value
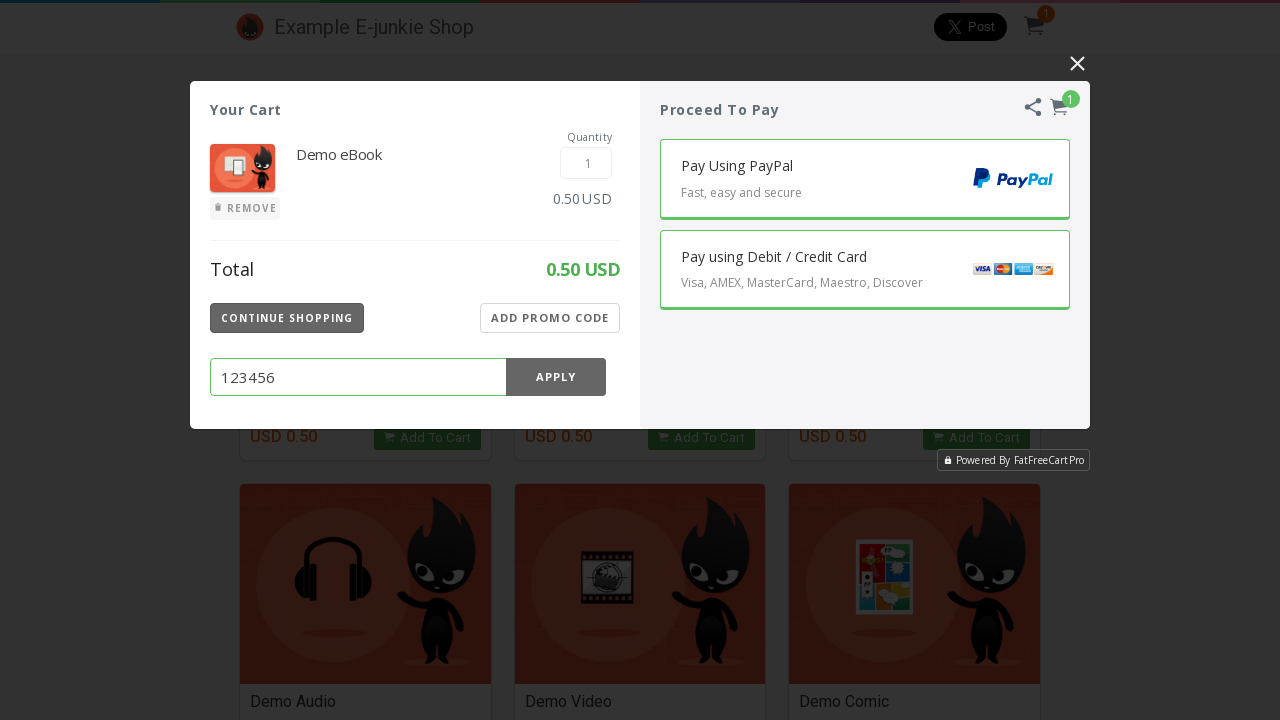

Clicked Apply button to apply the promo code at (556, 377) on iframe.EJIframeV3 >> internal:control=enter-frame >> button.Promo-Apply
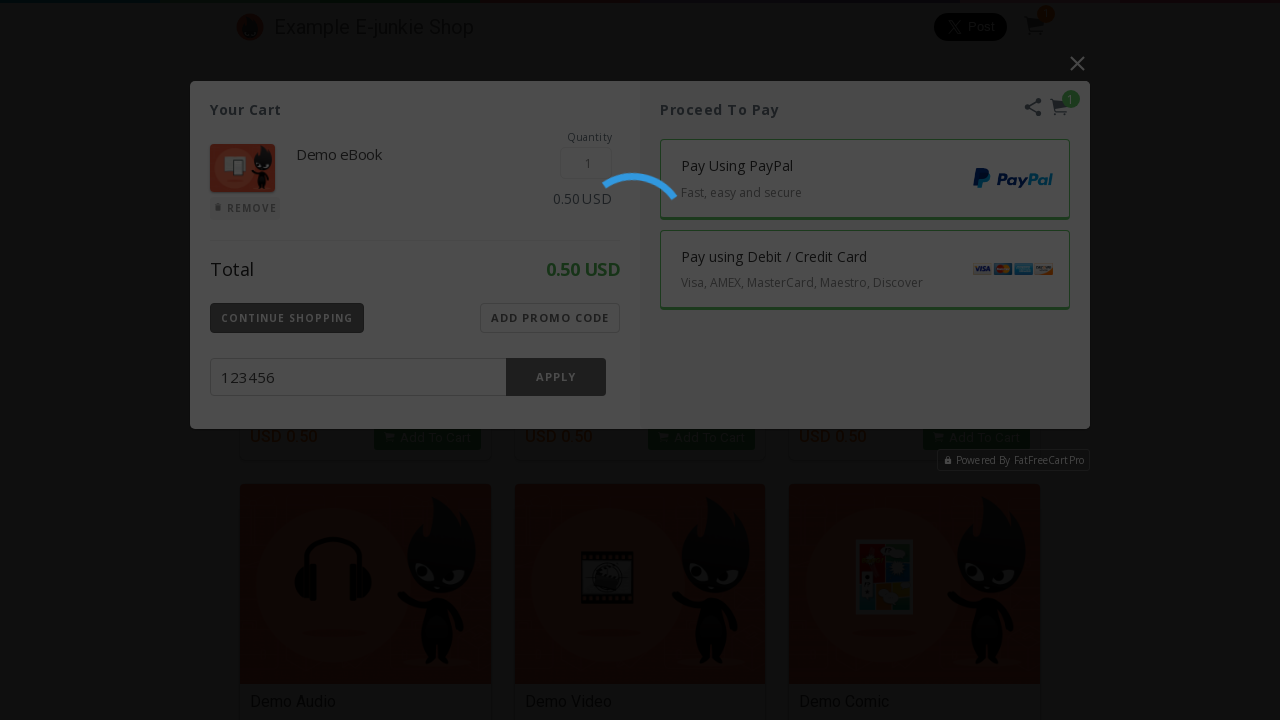

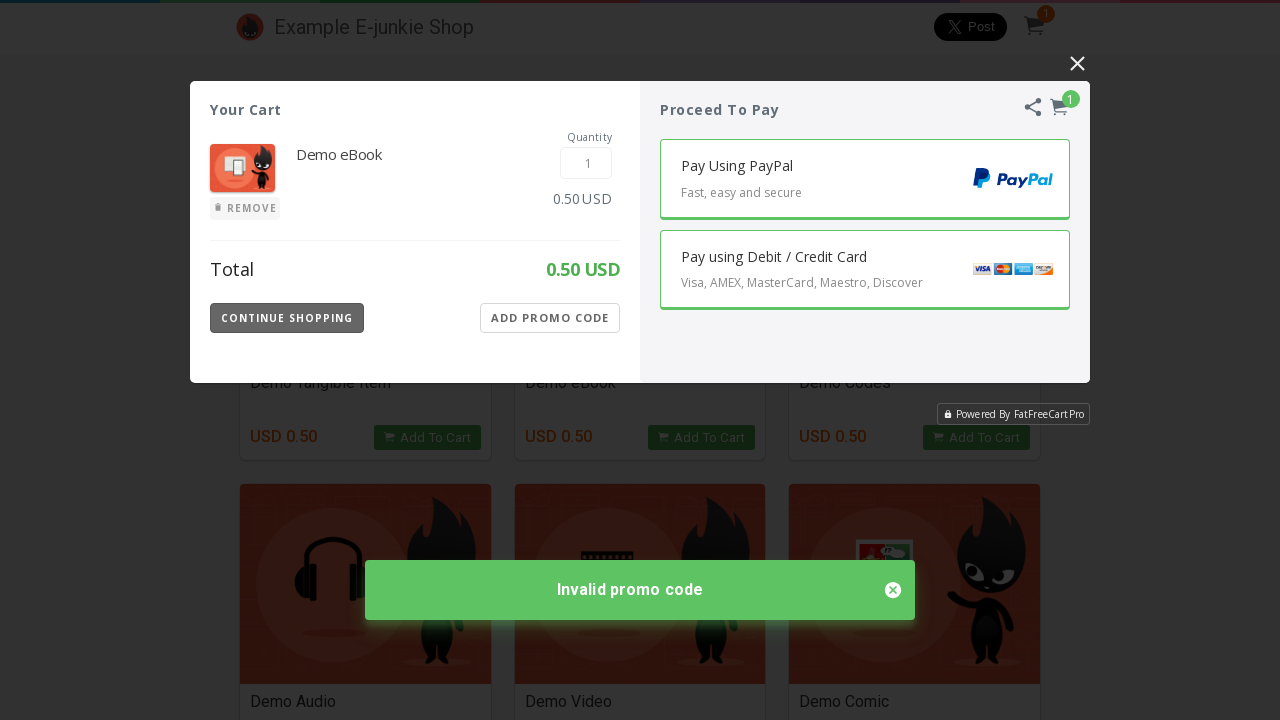